Loads GitHub homepage and retrieves the page title

Starting URL: https://github.com/

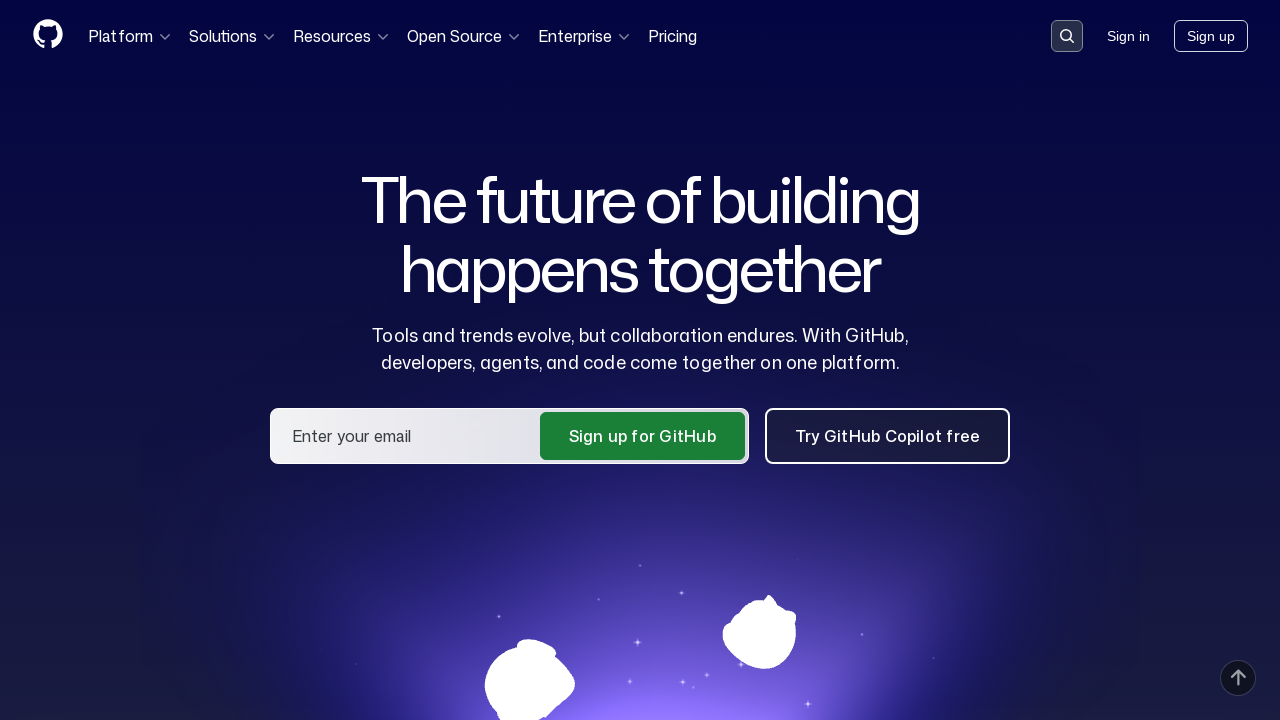

Navigated to GitHub homepage
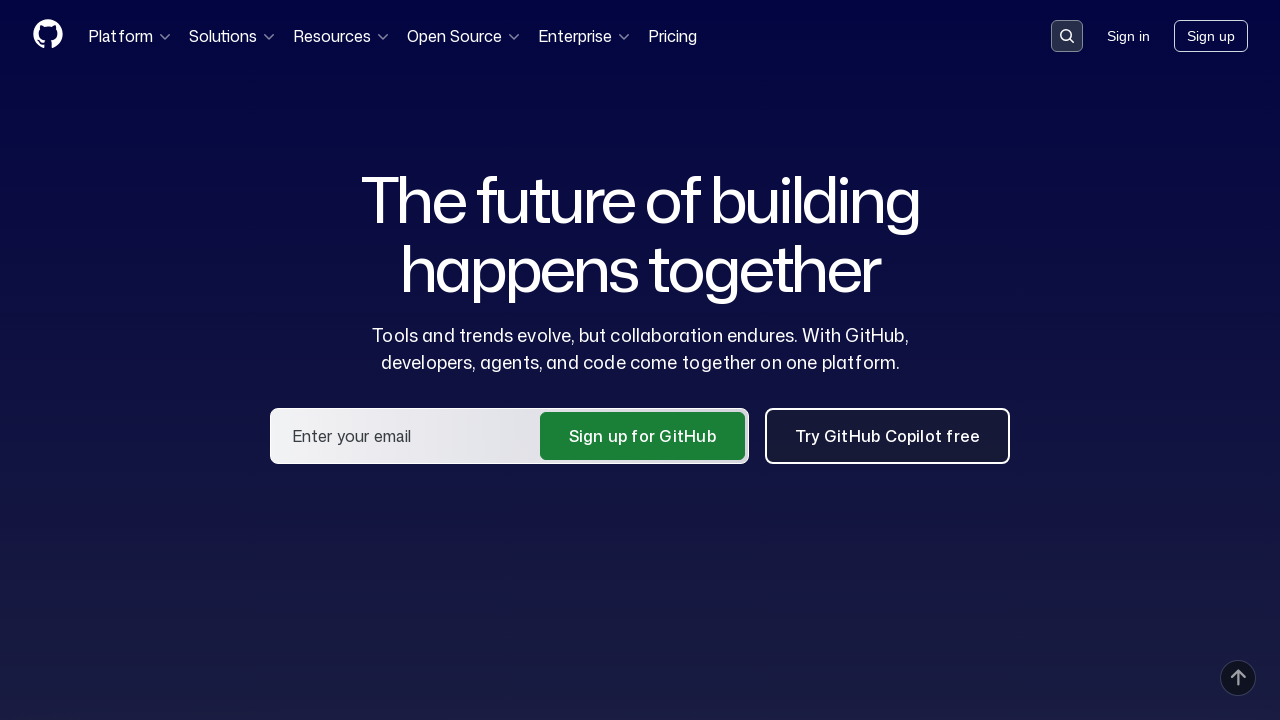

Retrieved page title: GitHub · Change is constant. GitHub keeps you ahead. · GitHub
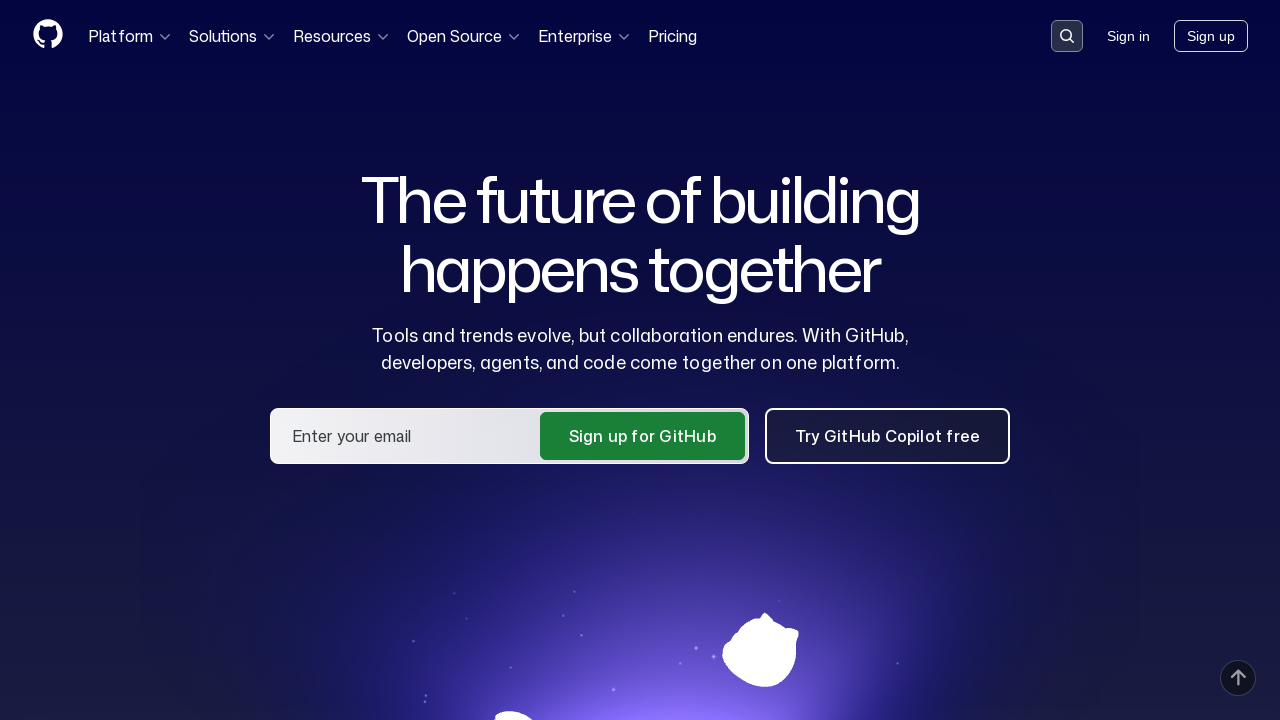

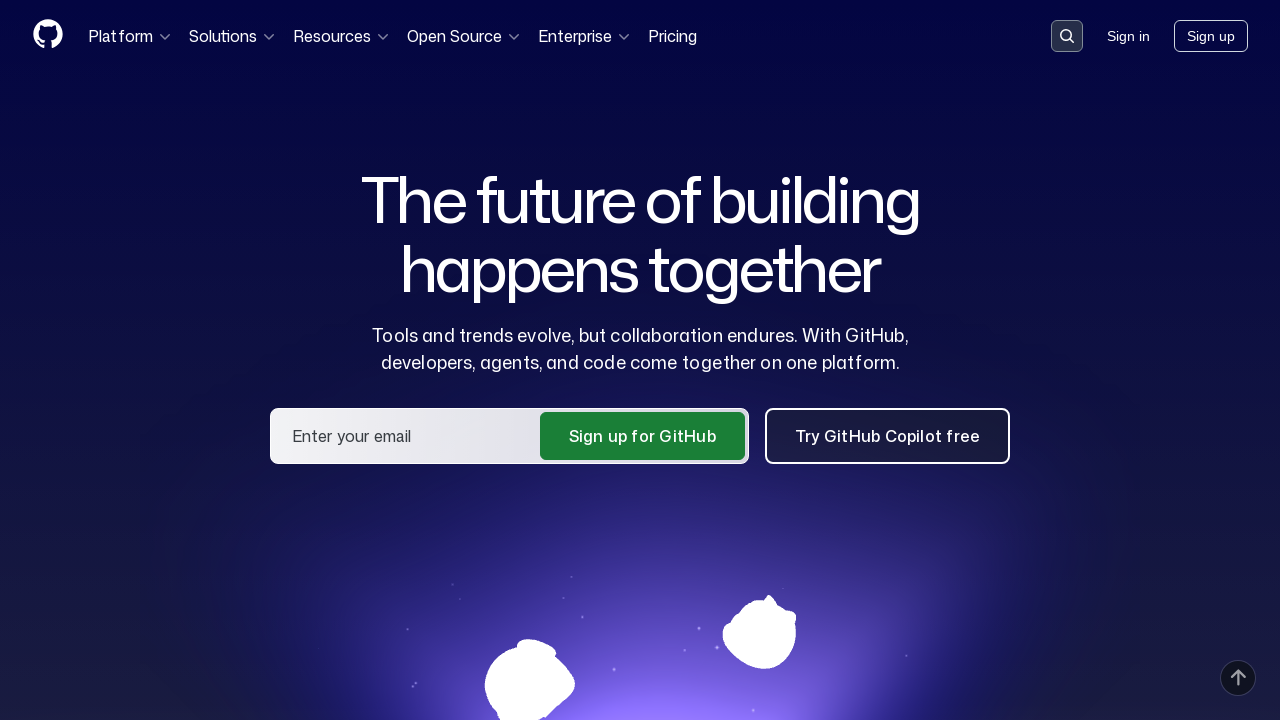